Tests that browser back button works correctly with filter navigation

Starting URL: https://demo.playwright.dev/todomvc

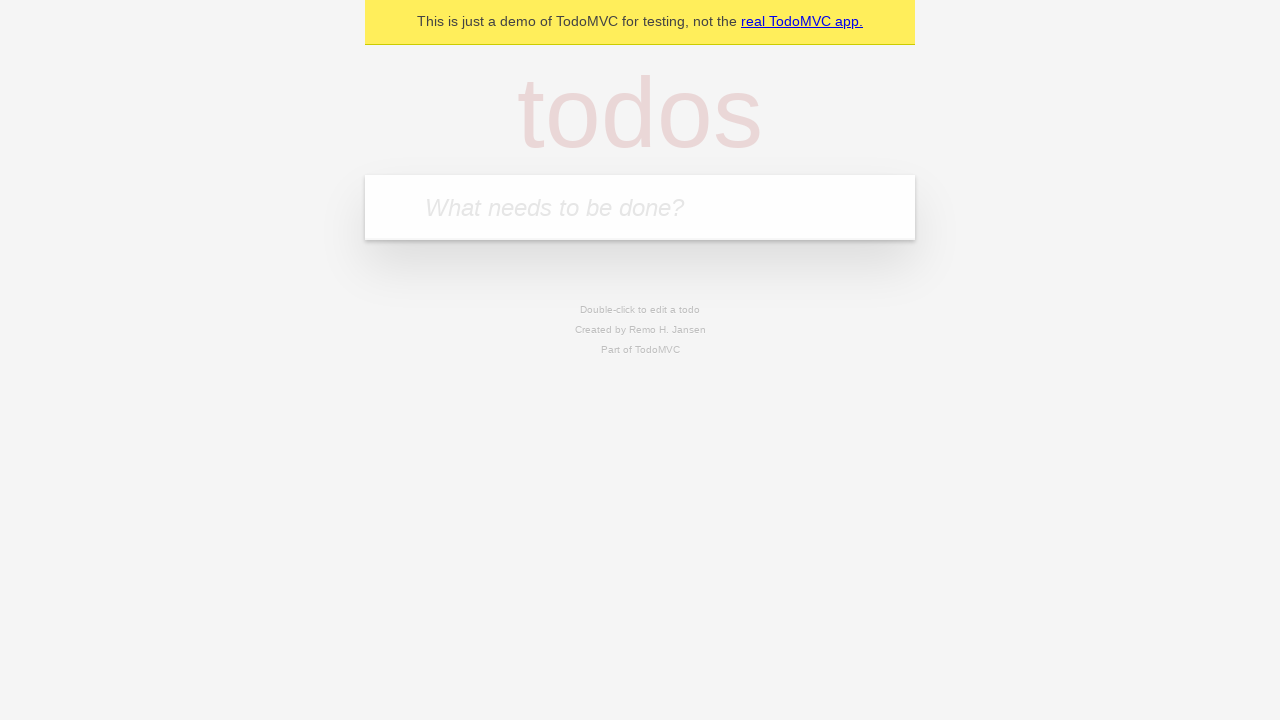

Filled todo input with 'buy some cheese' on internal:attr=[placeholder="What needs to be done?"i]
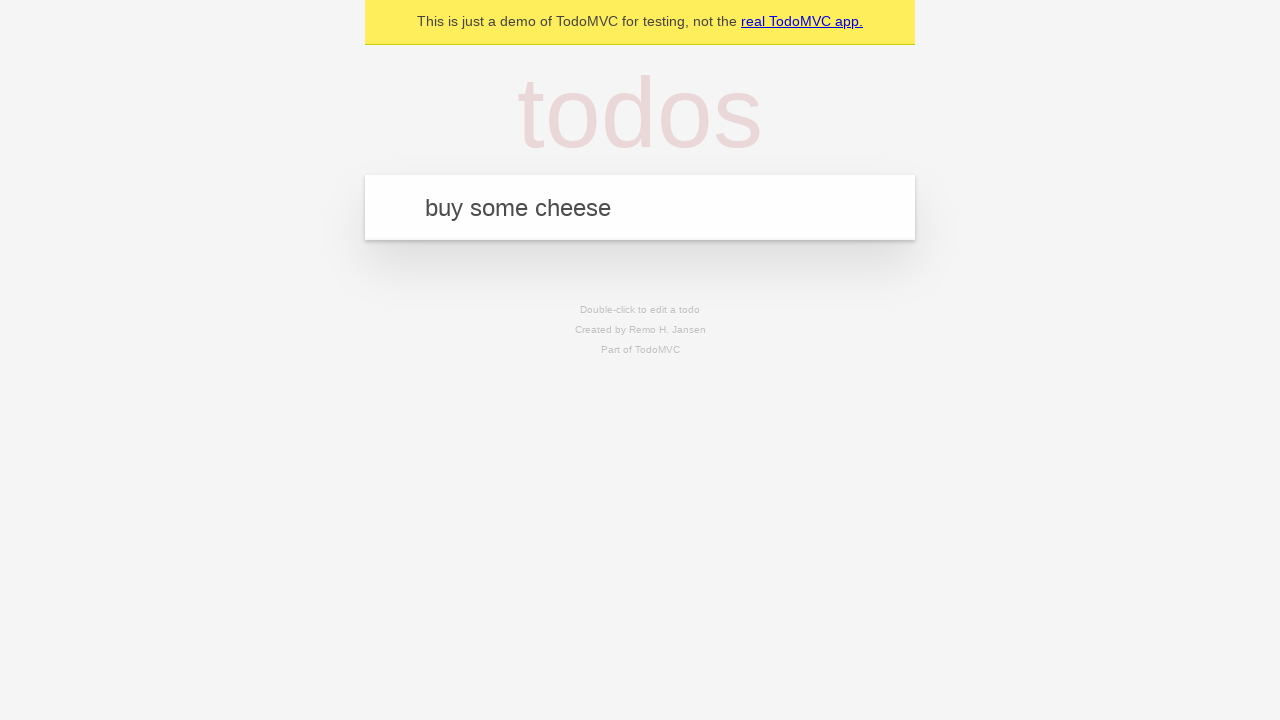

Pressed Enter to add todo 'buy some cheese' on internal:attr=[placeholder="What needs to be done?"i]
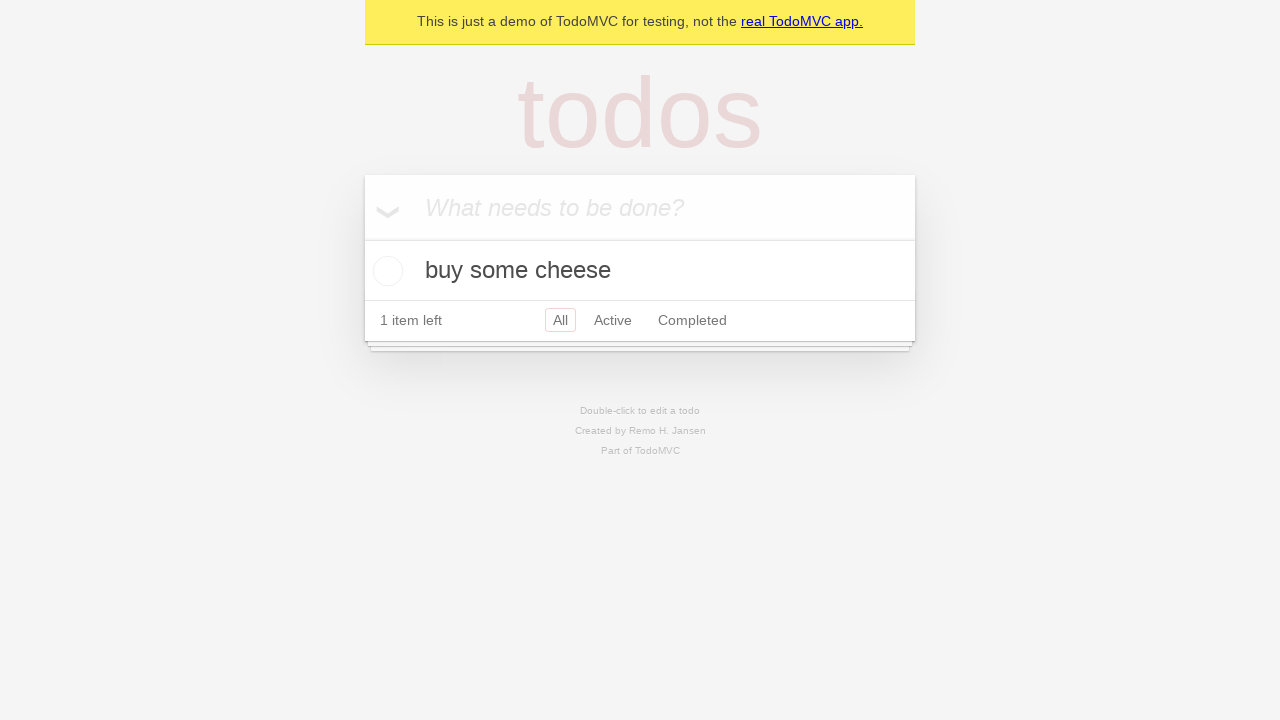

Filled todo input with 'feed the cat' on internal:attr=[placeholder="What needs to be done?"i]
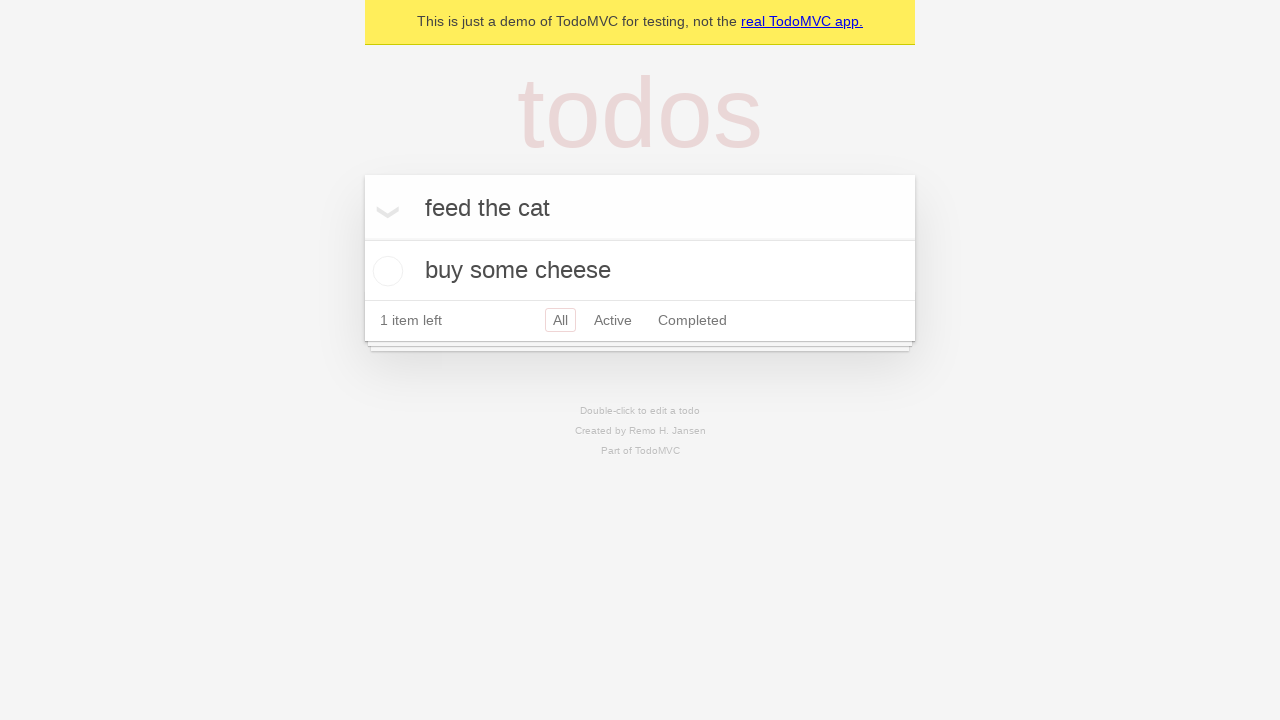

Pressed Enter to add todo 'feed the cat' on internal:attr=[placeholder="What needs to be done?"i]
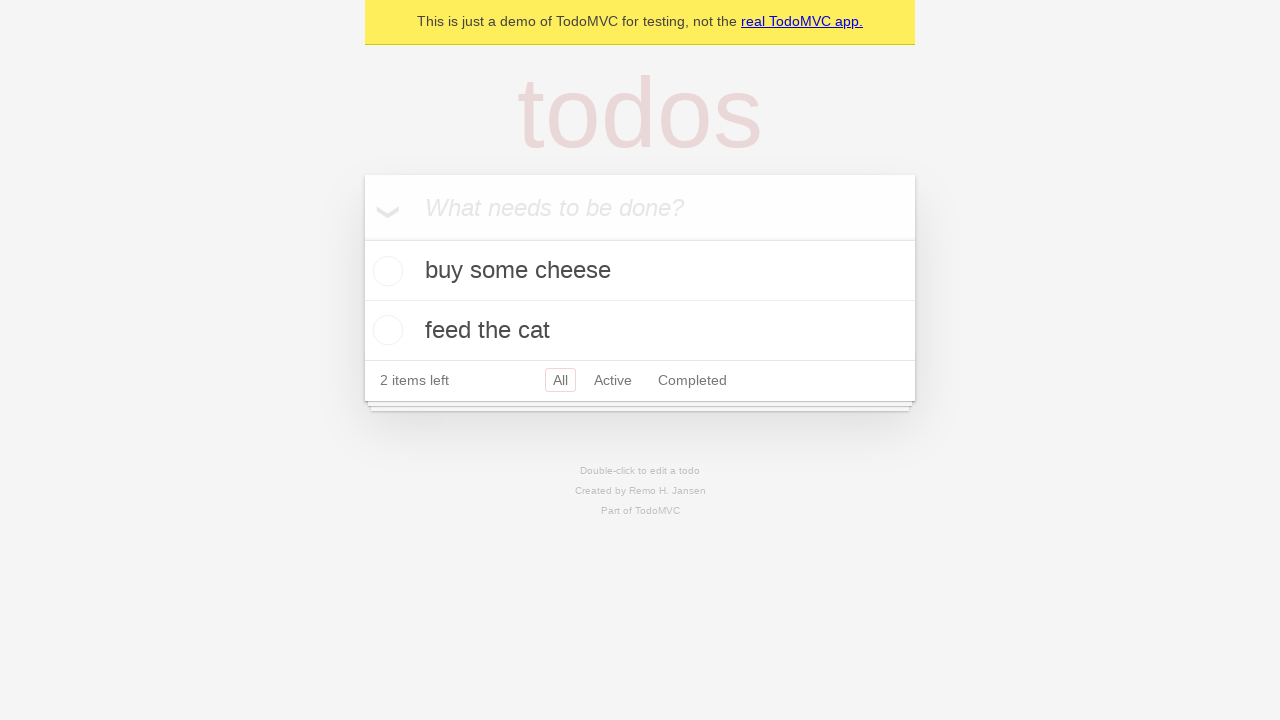

Filled todo input with 'book a doctors appointment' on internal:attr=[placeholder="What needs to be done?"i]
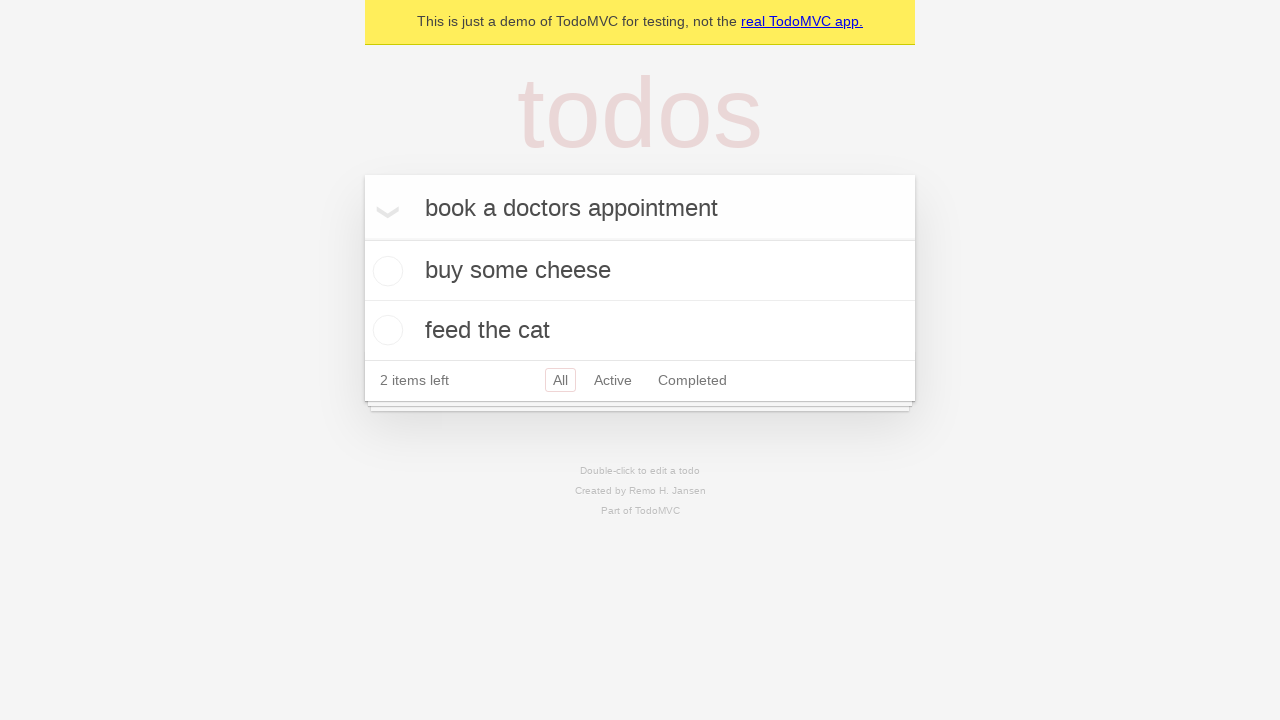

Pressed Enter to add todo 'book a doctors appointment' on internal:attr=[placeholder="What needs to be done?"i]
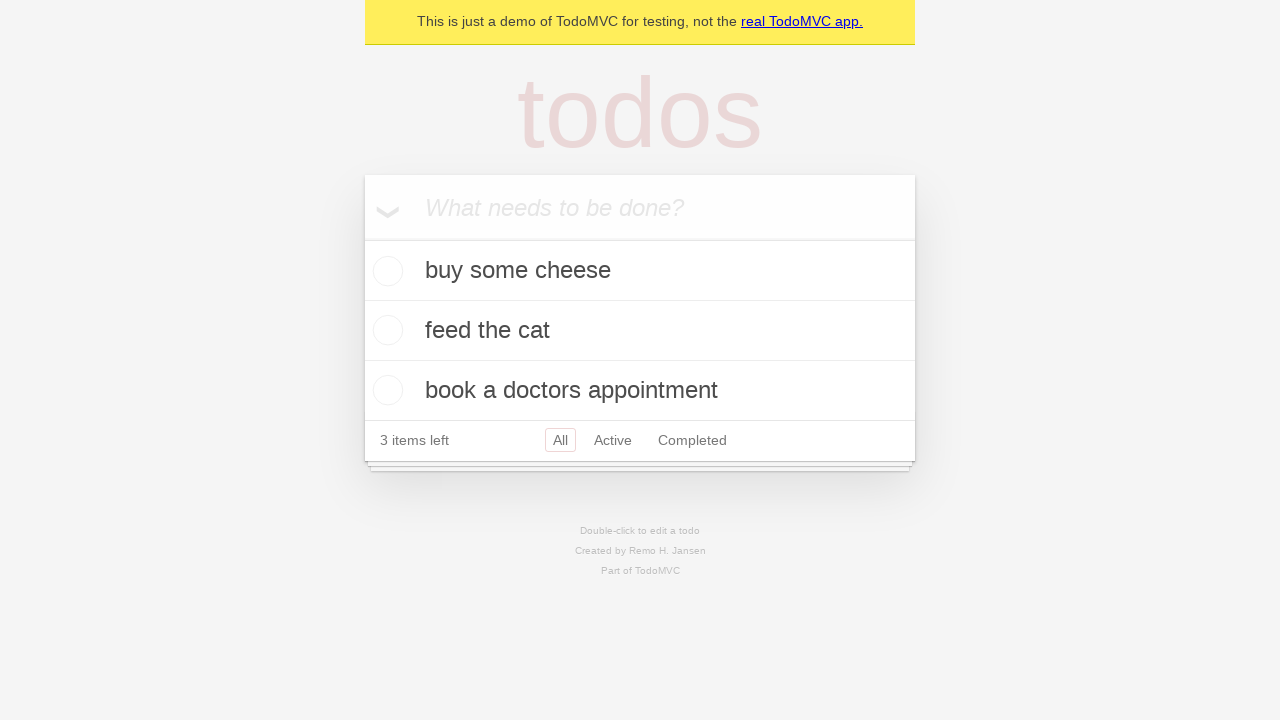

Filled todo input with 'test report showing' on internal:attr=[placeholder="What needs to be done?"i]
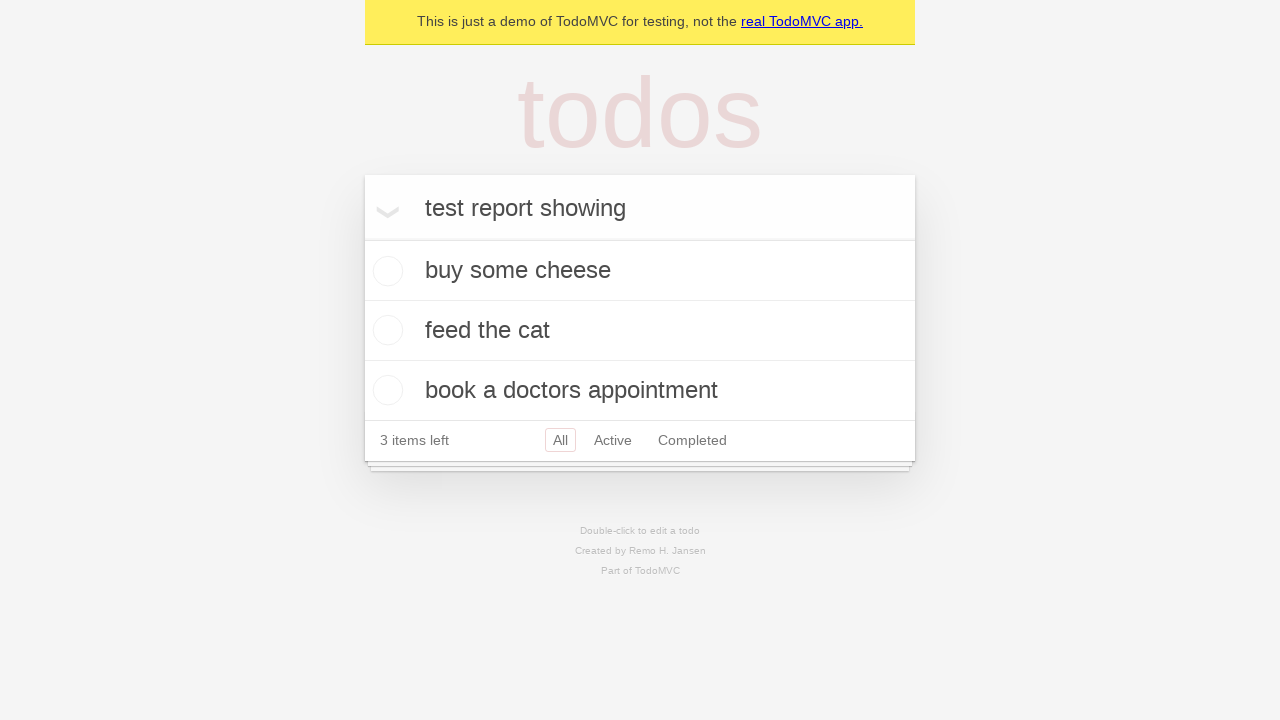

Pressed Enter to add todo 'test report showing' on internal:attr=[placeholder="What needs to be done?"i]
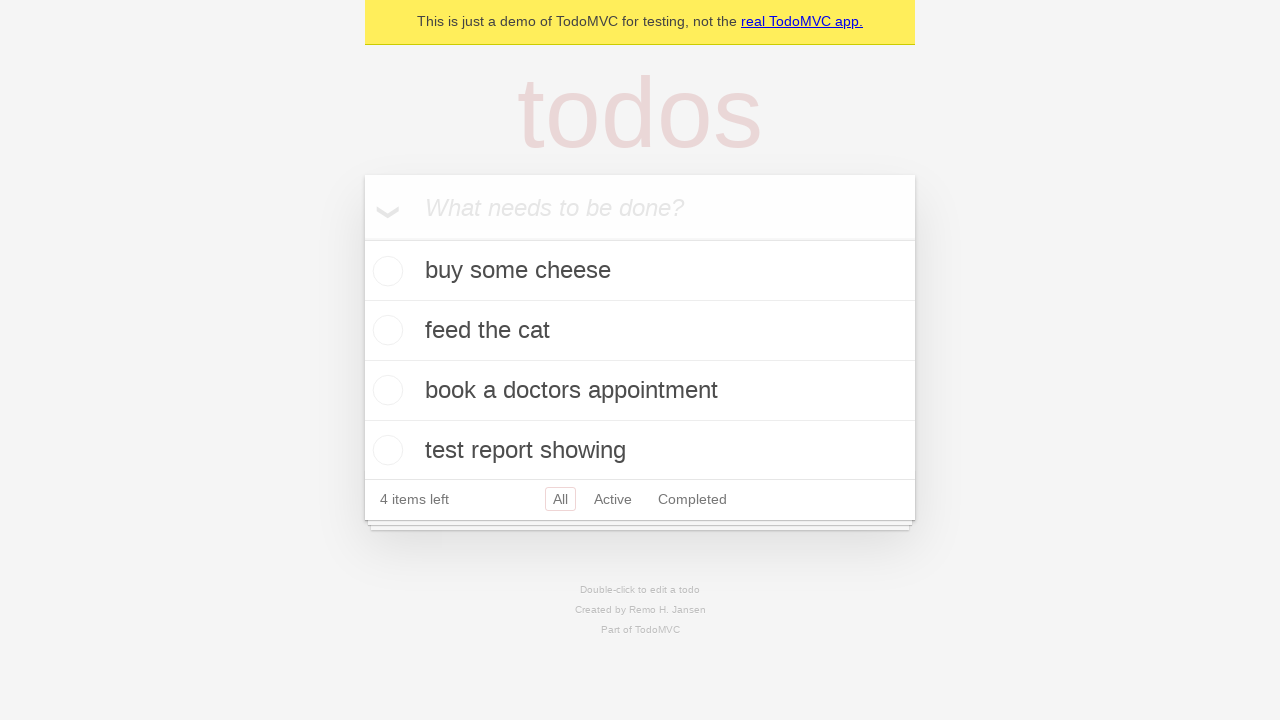

Checked the second todo item at (385, 330) on internal:testid=[data-testid="todo-item"s] >> nth=1 >> internal:role=checkbox
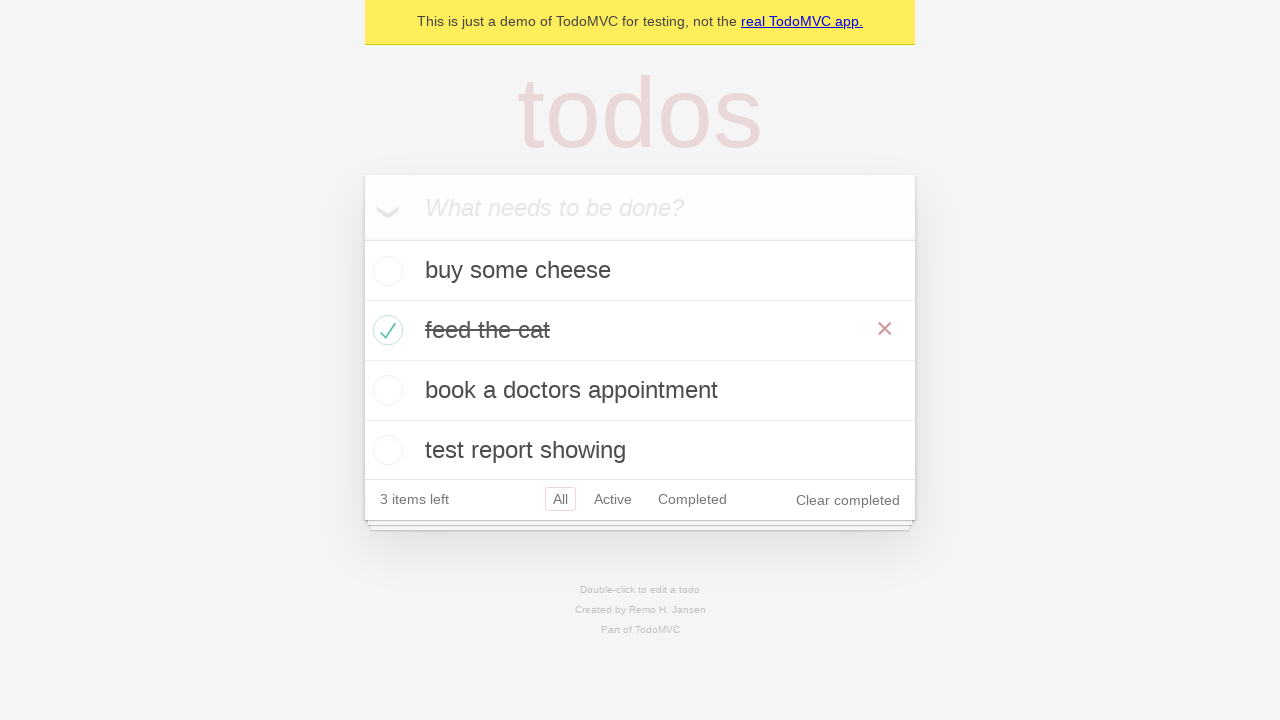

Clicked 'All' filter link at (560, 499) on internal:role=link[name="All"i]
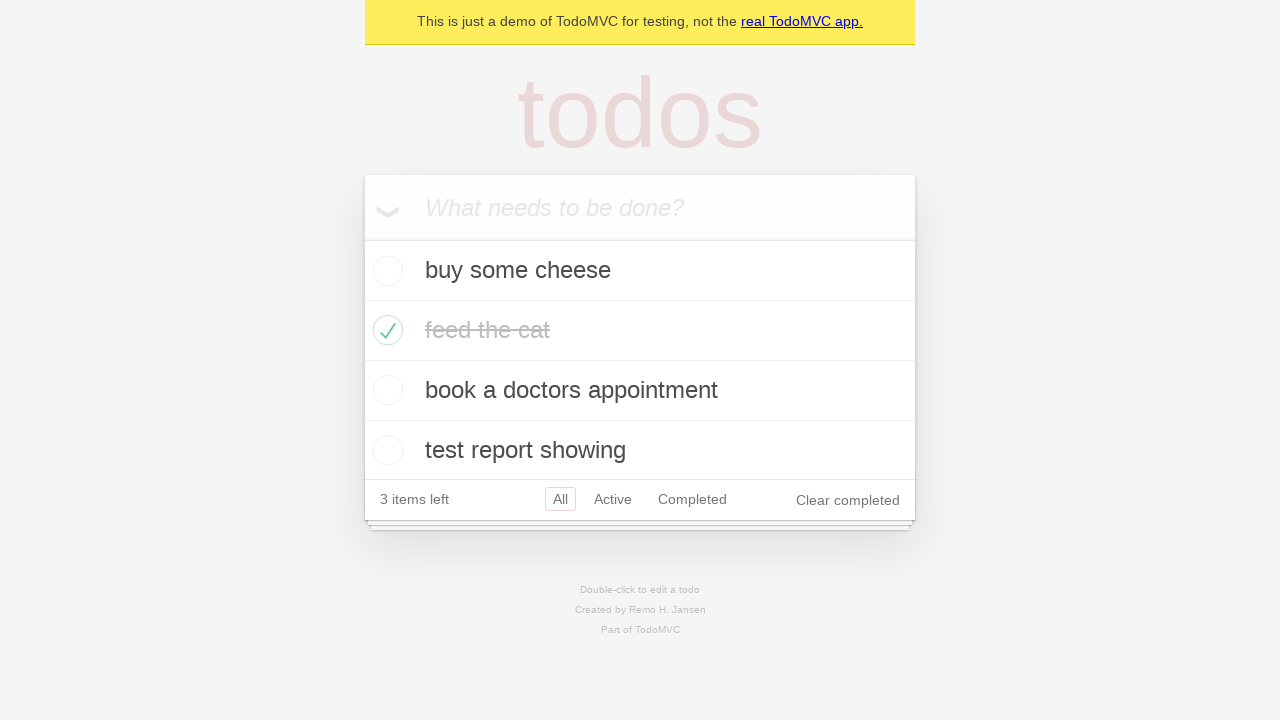

Clicked 'Active' filter link at (613, 499) on internal:role=link[name="Active"i]
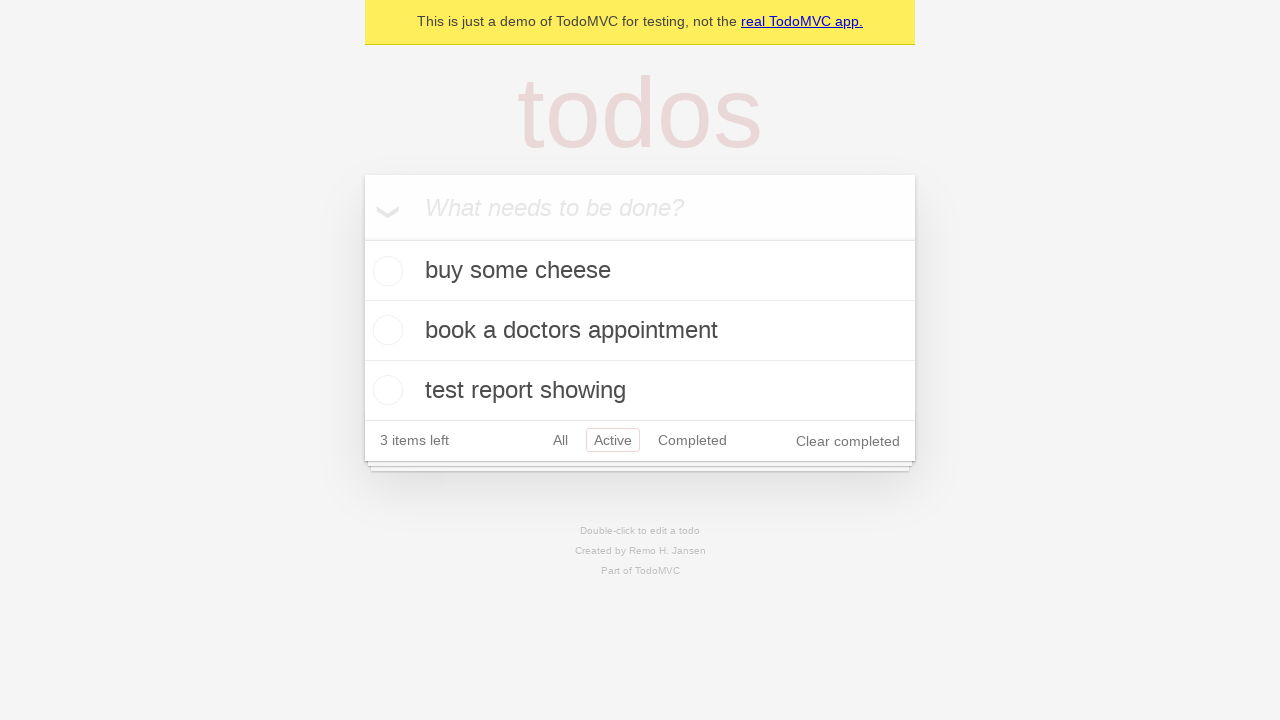

Clicked 'Completed' filter link at (692, 440) on internal:role=link[name="Completed"i]
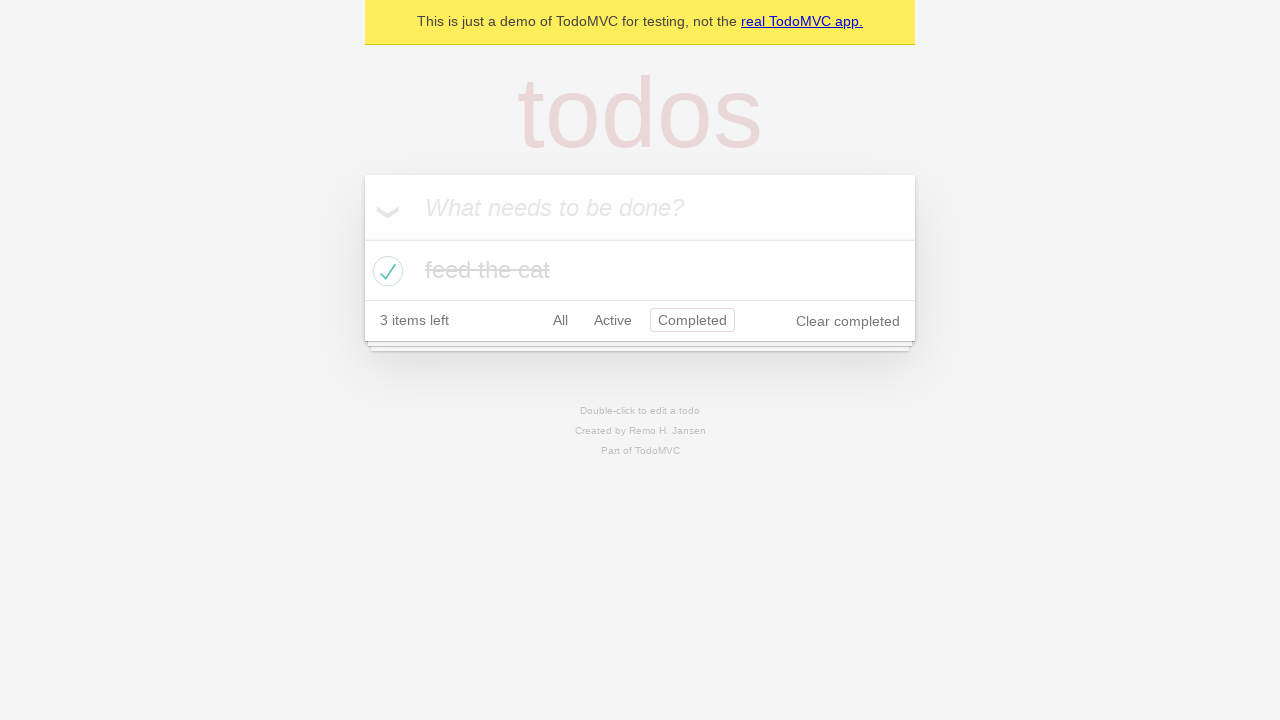

Navigated back to 'Active' filter
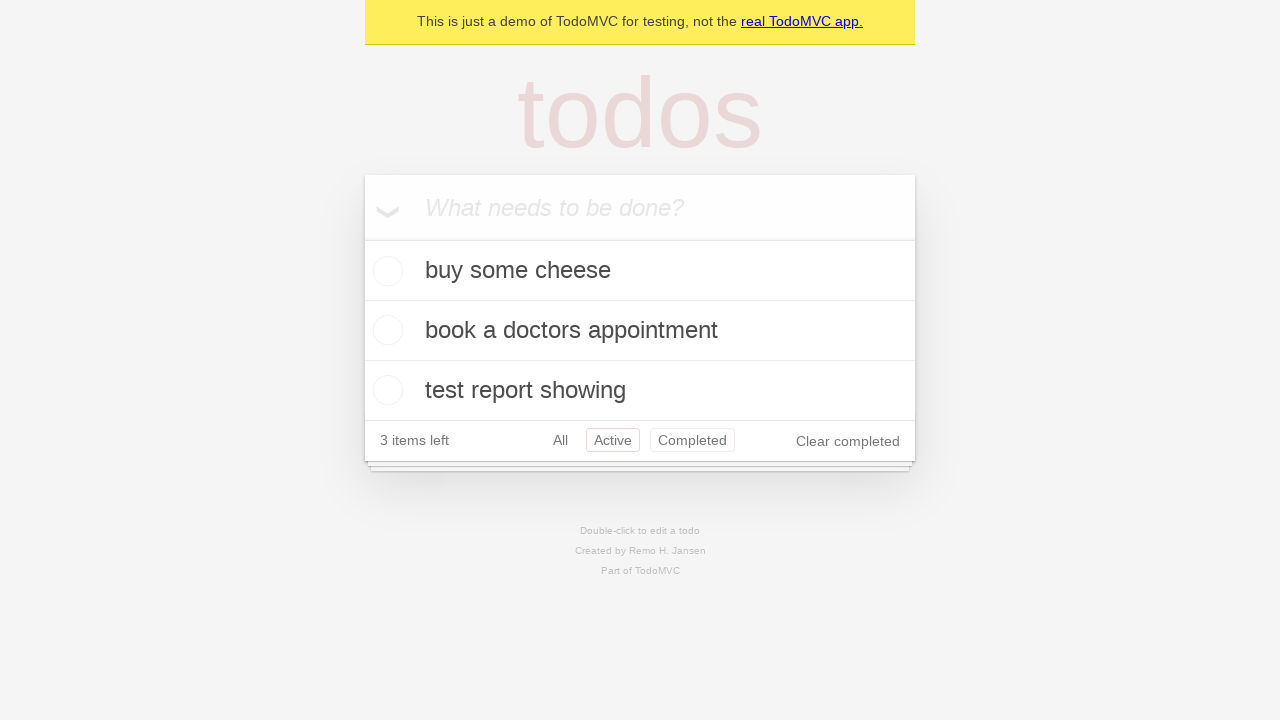

Navigated back to 'All' filter
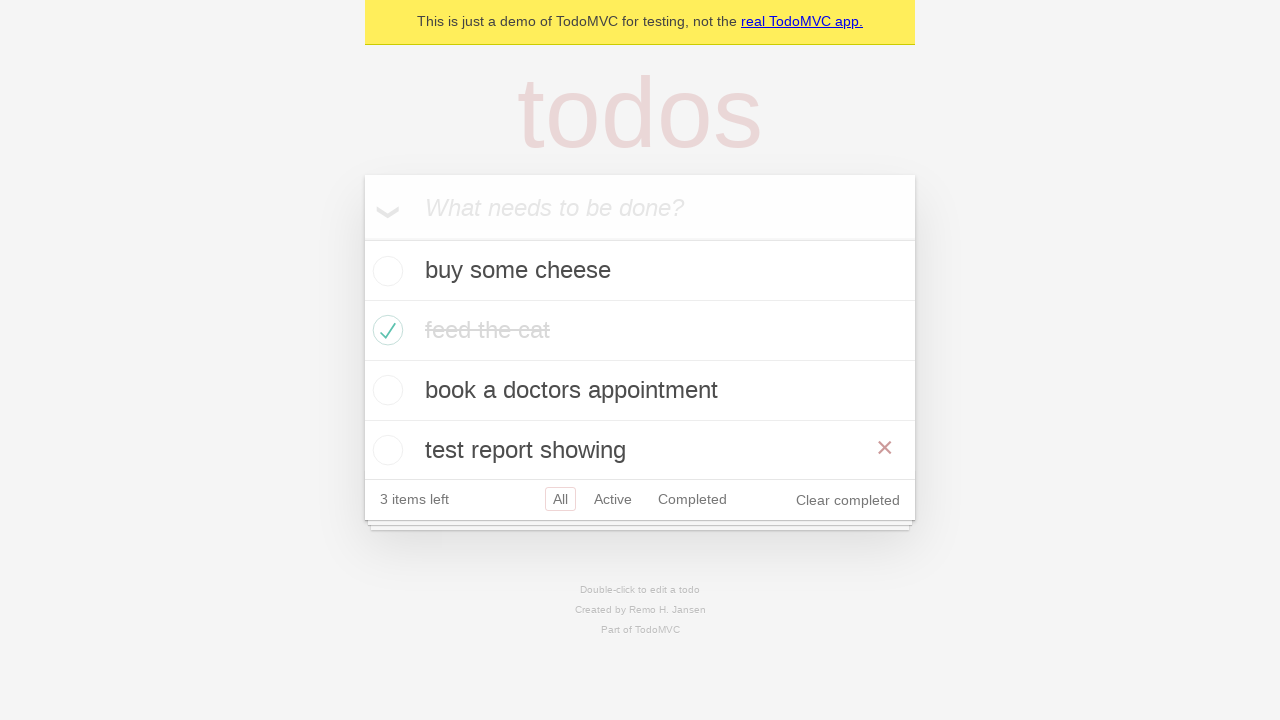

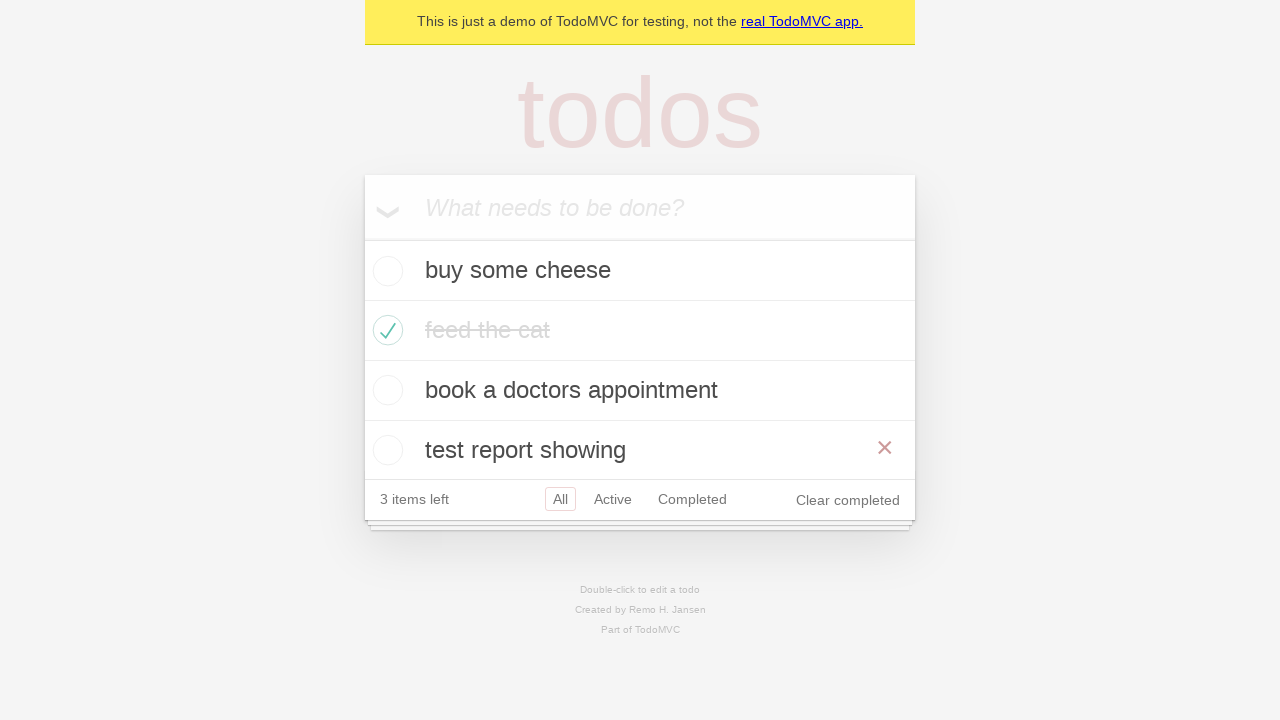